Tests an e-commerce vegetable mart by searching for products, adding items to cart, and proceeding through checkout flow

Starting URL: https://rahulshettyacademy.com/seleniumPractise/#/

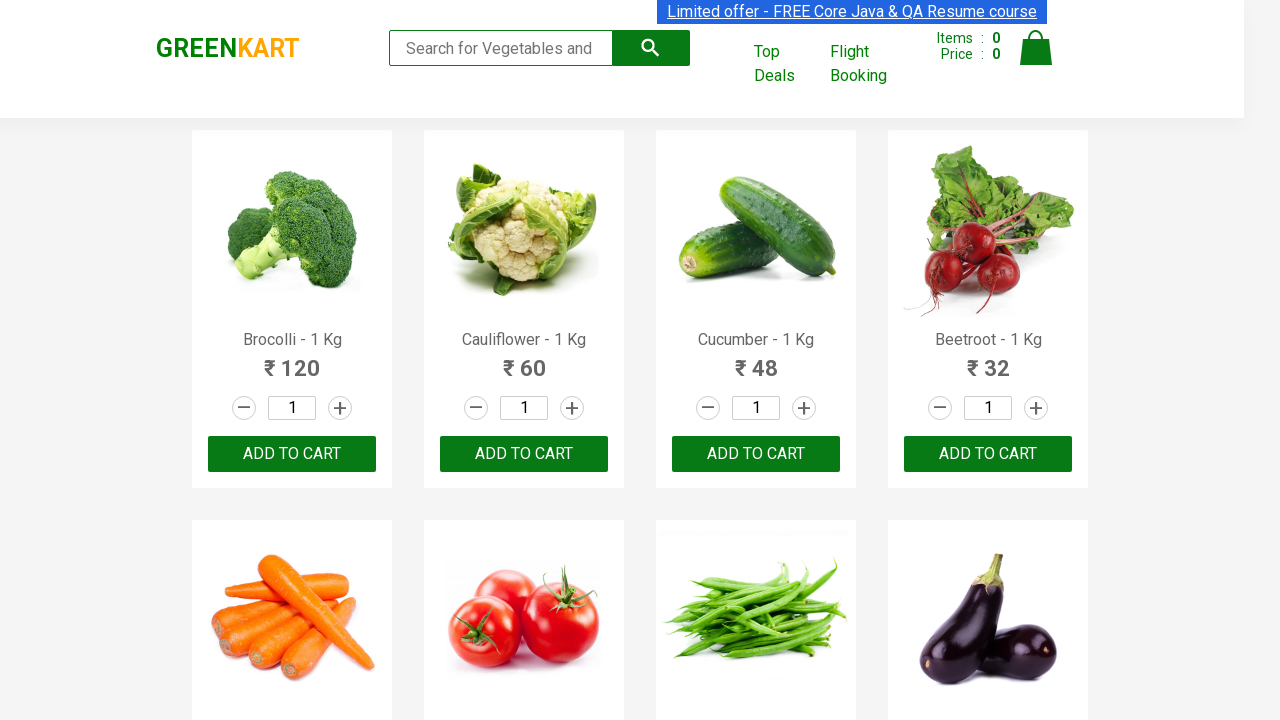

Filled search field with 'ca' to filter products on input.search-keyword
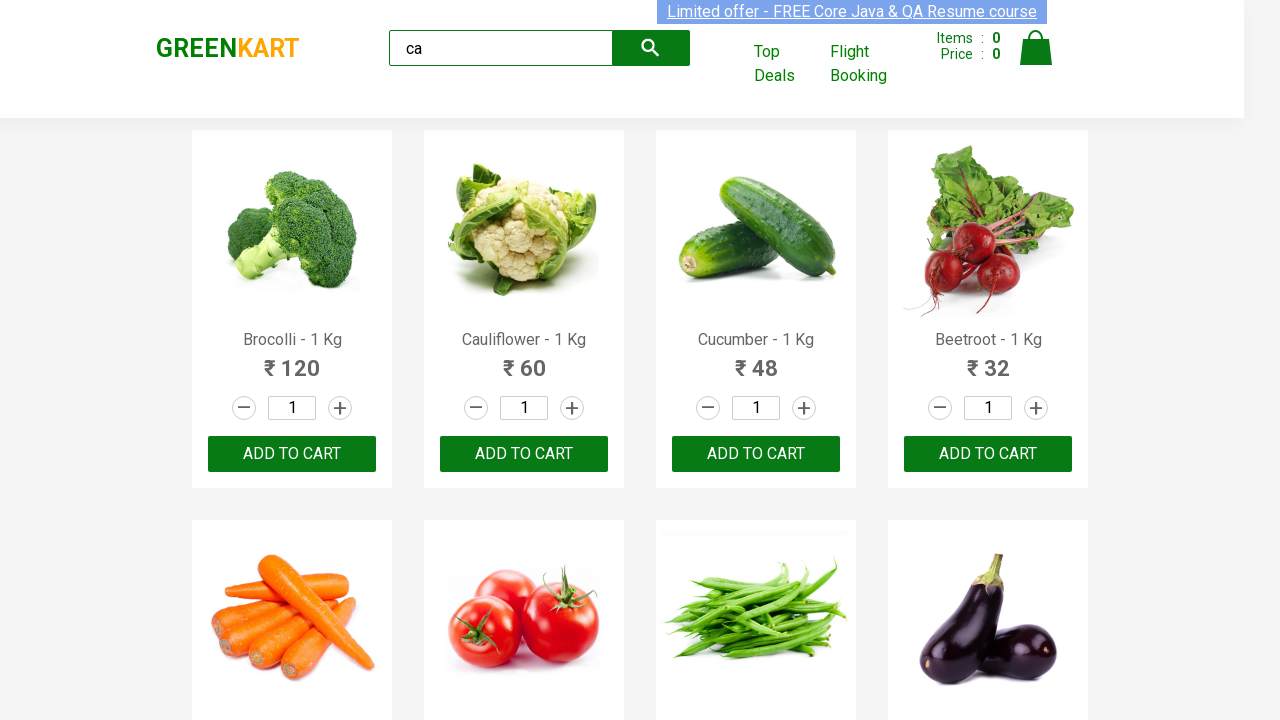

Filtered products loaded and became visible
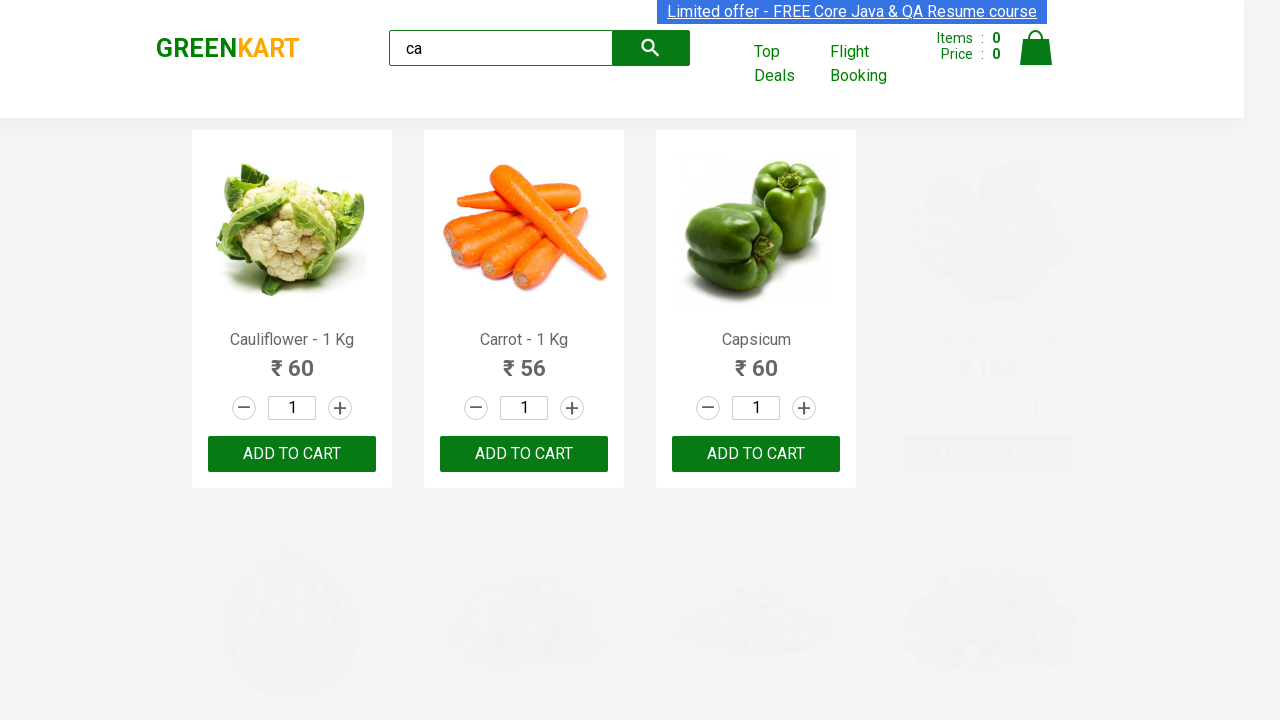

Retrieved all product elements from the page
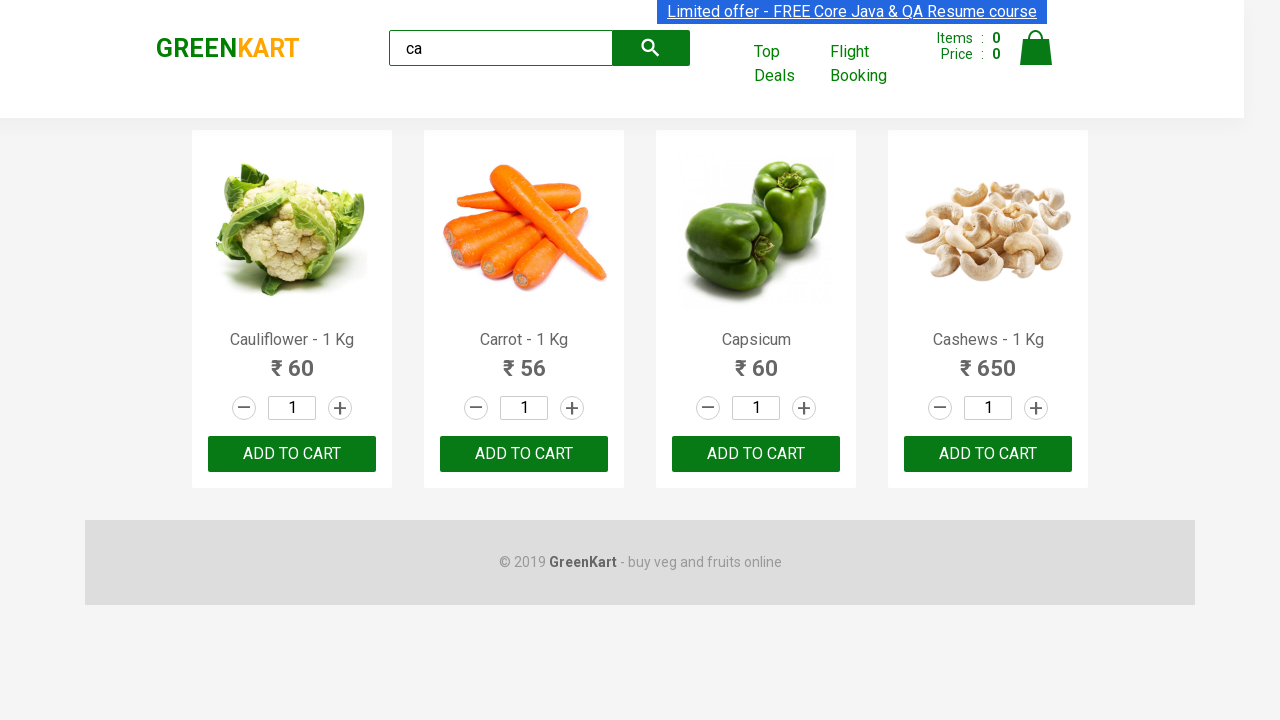

Found Capsicum product and clicked ADD TO CART button at (756, 454) on .products .product >> nth=2 >> button:has-text("ADD TO CART")
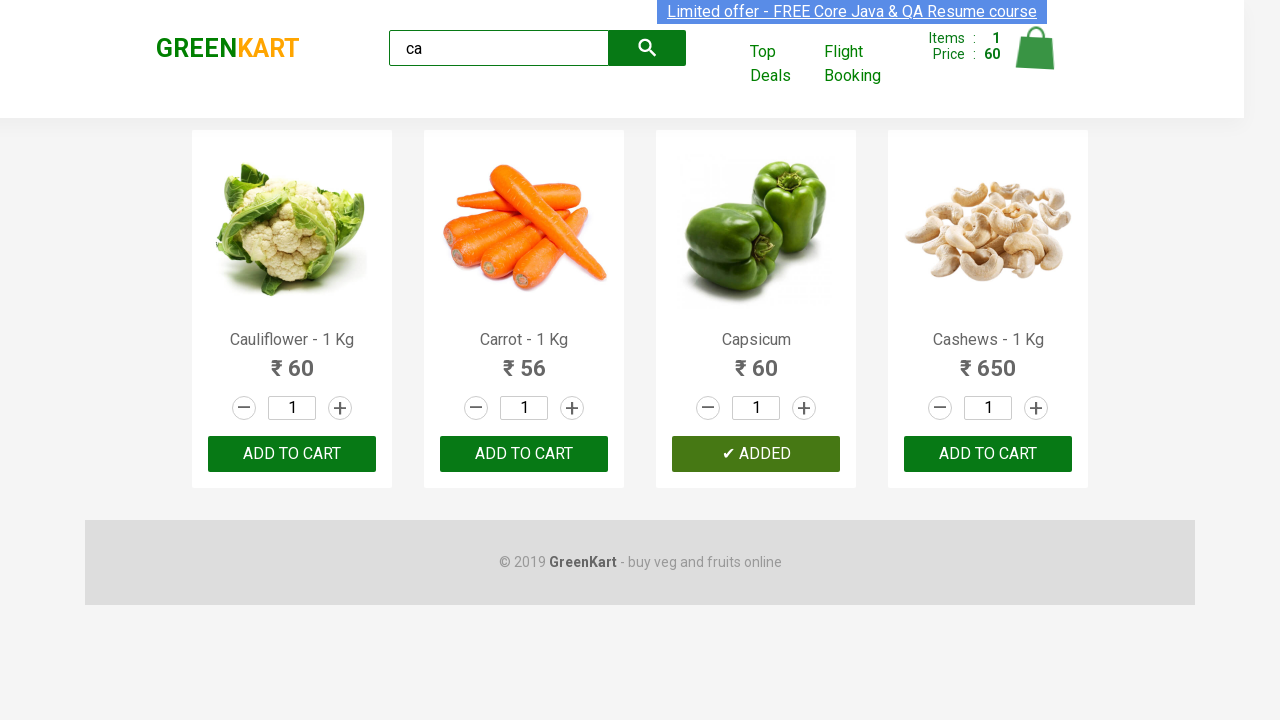

Clicked on cart icon to view cart at (1036, 48) on img[alt="Cart"]
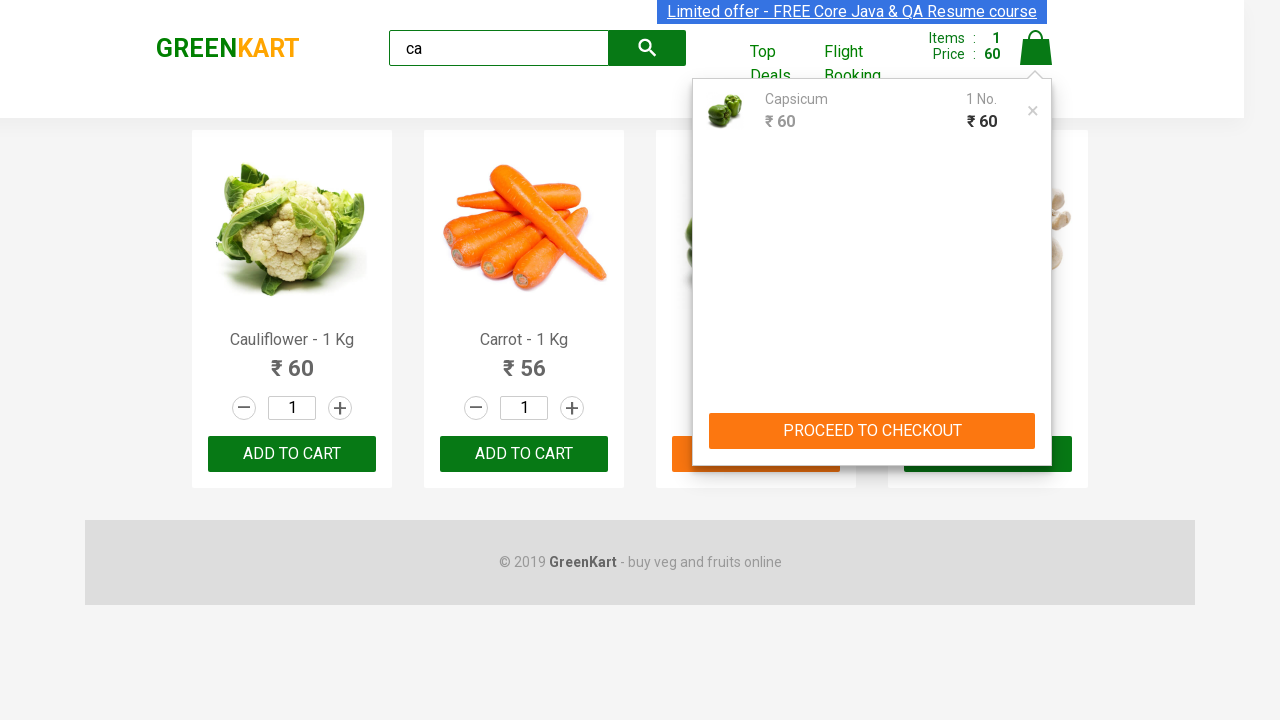

Clicked PROCEED TO CHECKOUT button at (872, 431) on text=PROCEED TO CHECKOUT
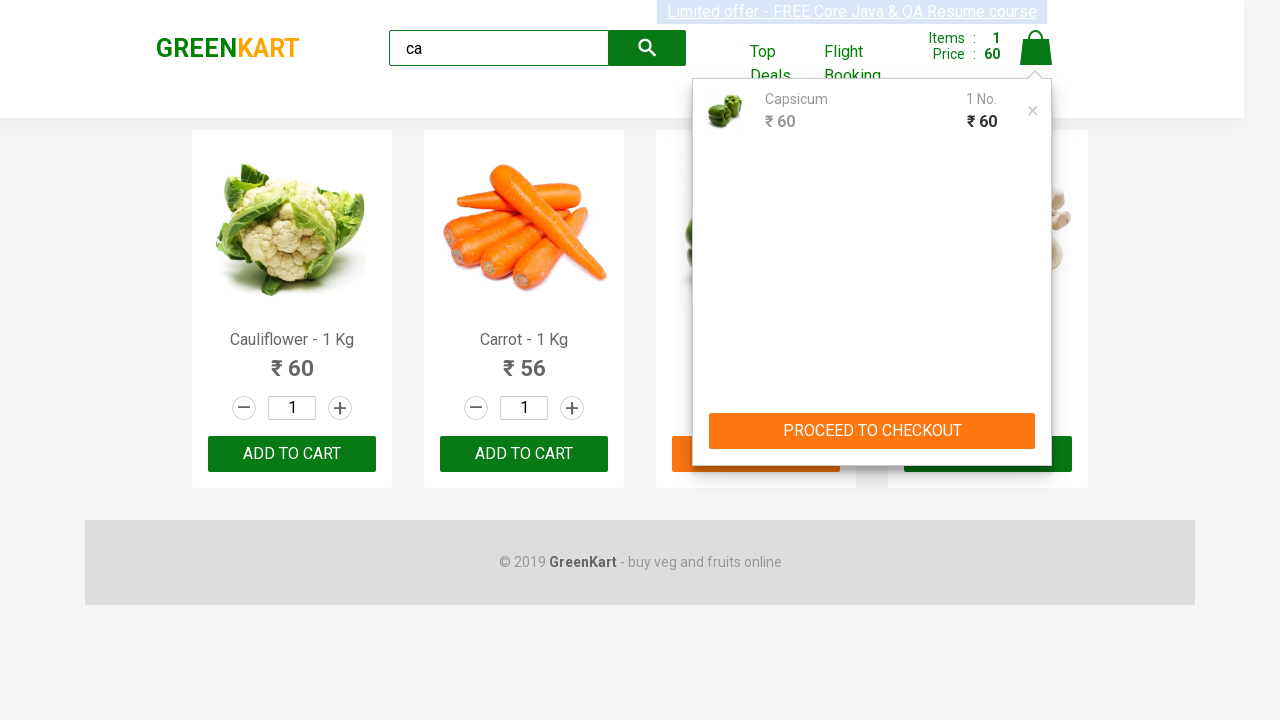

Clicked Place Order button to finalize purchase at (1036, 420) on text=Place Order
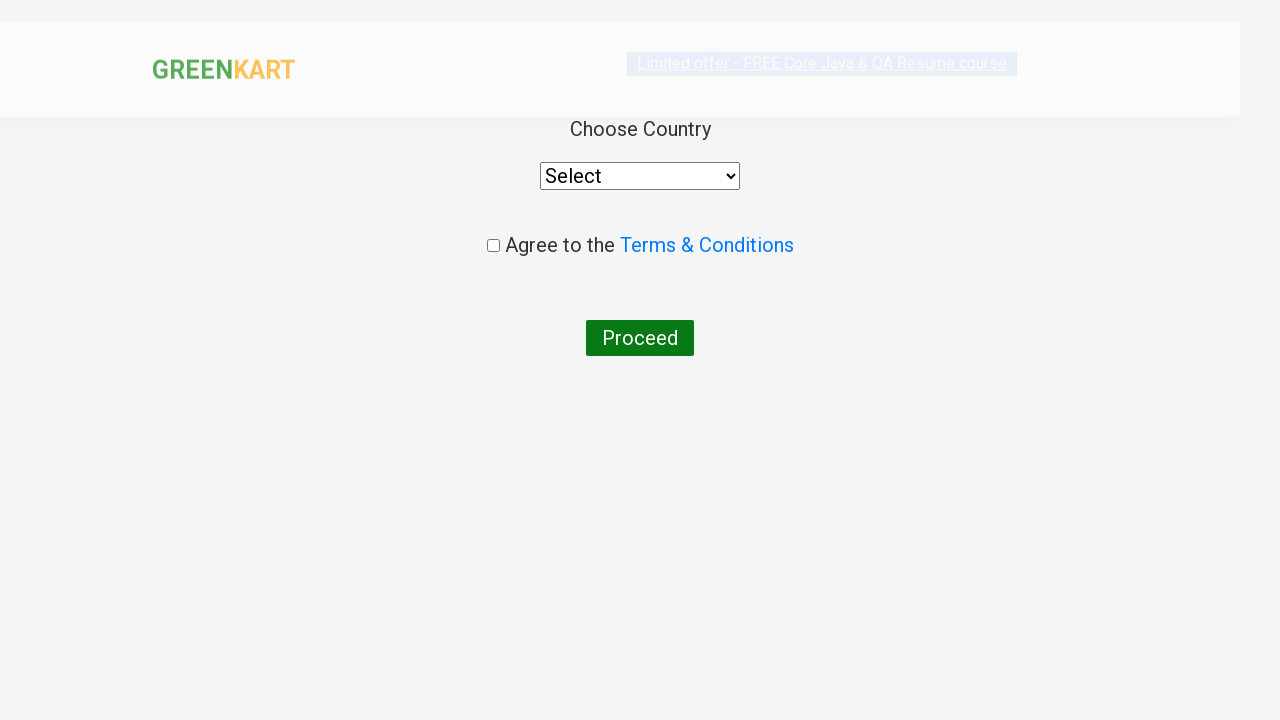

Verified brand logo appeared on order confirmation page
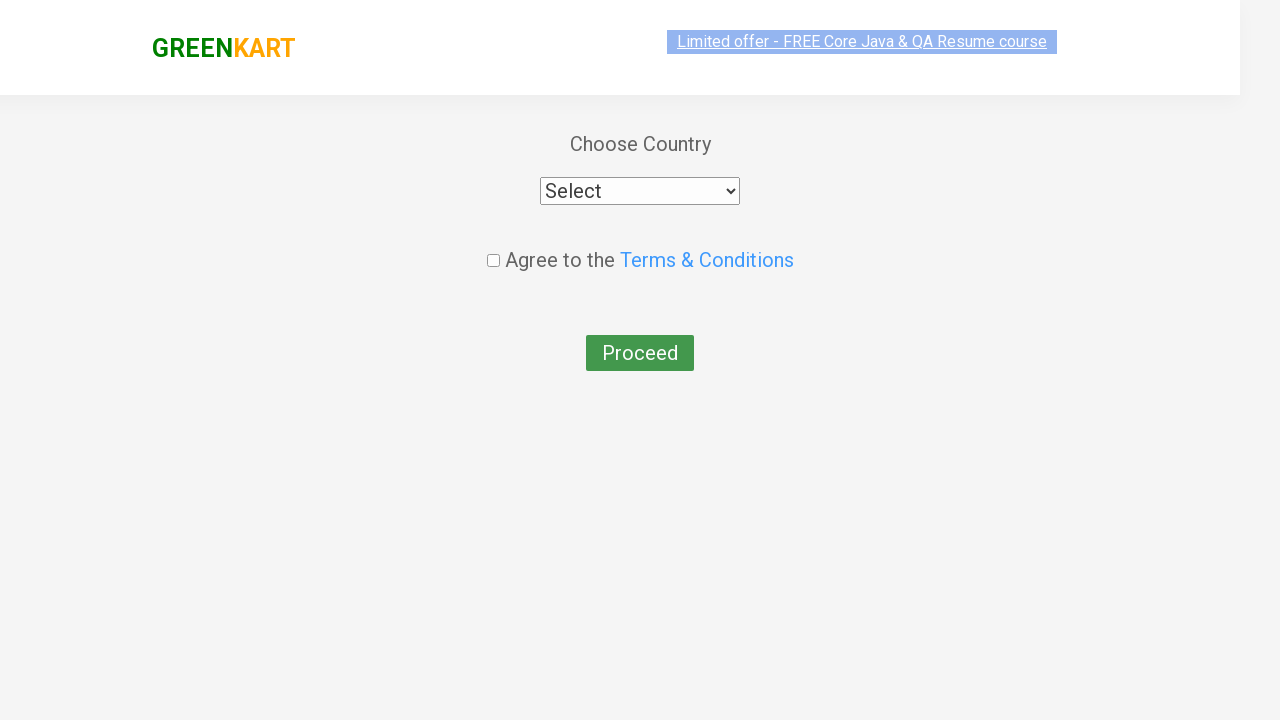

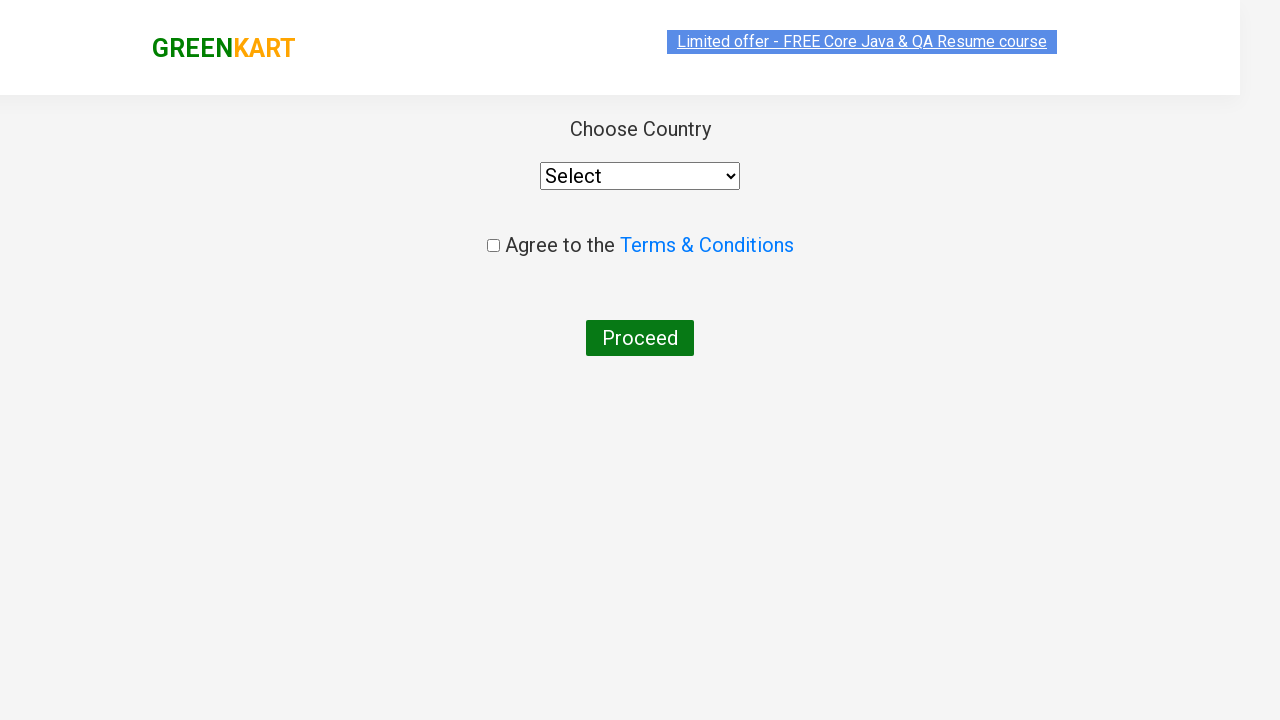